Tests various drag and drop interactions including dragging elements to new positions, dropping elements onto targets, and rearranging table columns and rows

Starting URL: https://www.leafground.com/drag.xhtml

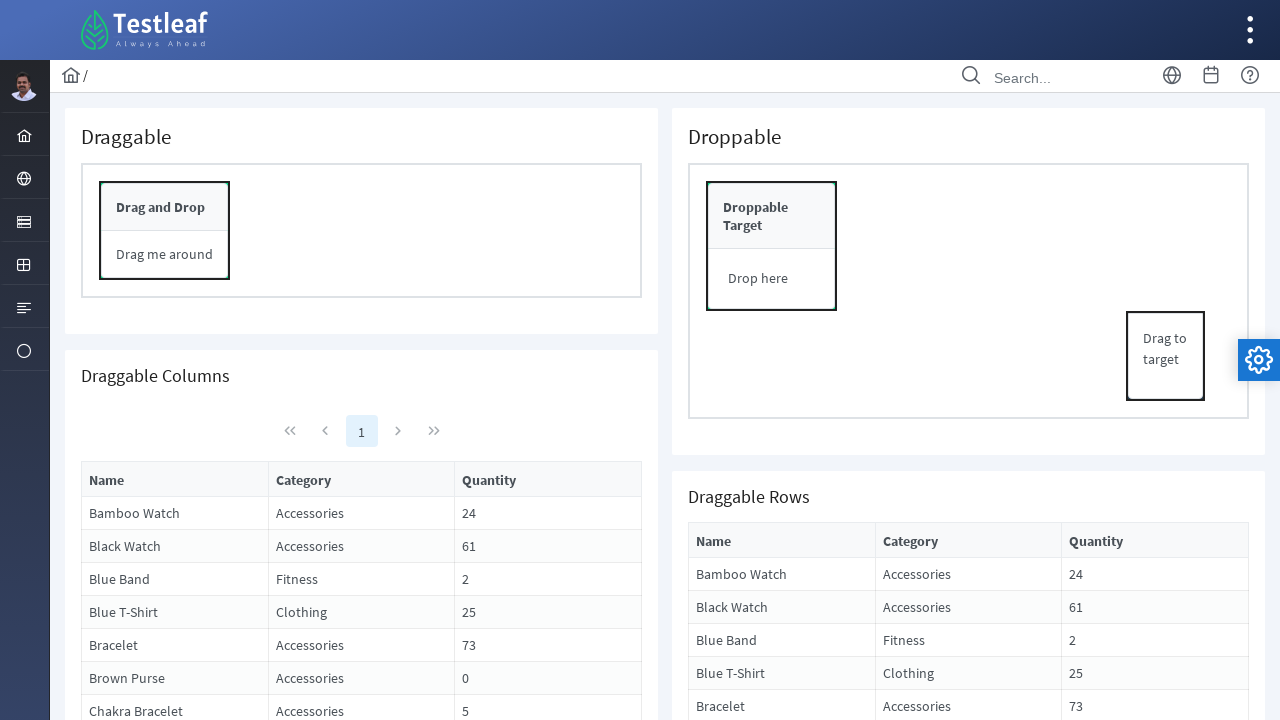

Located draggable element with id 'form:conpnl'
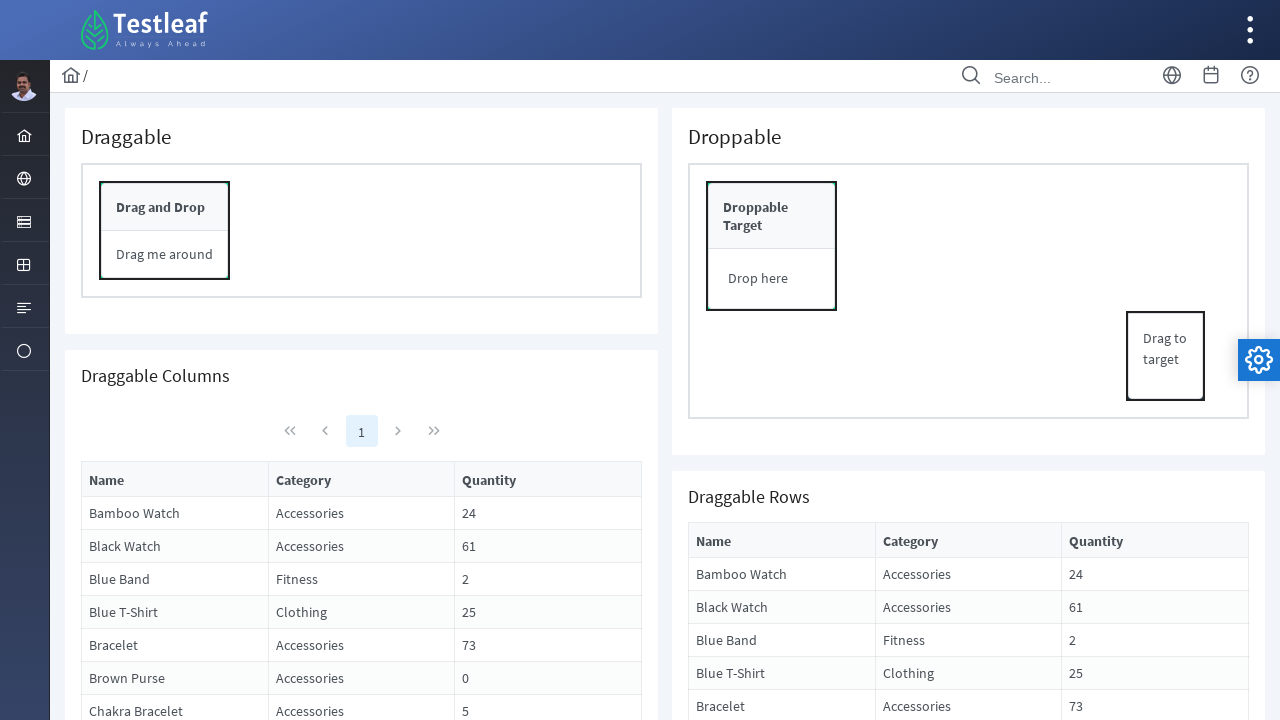

Retrieved bounding box of draggable element
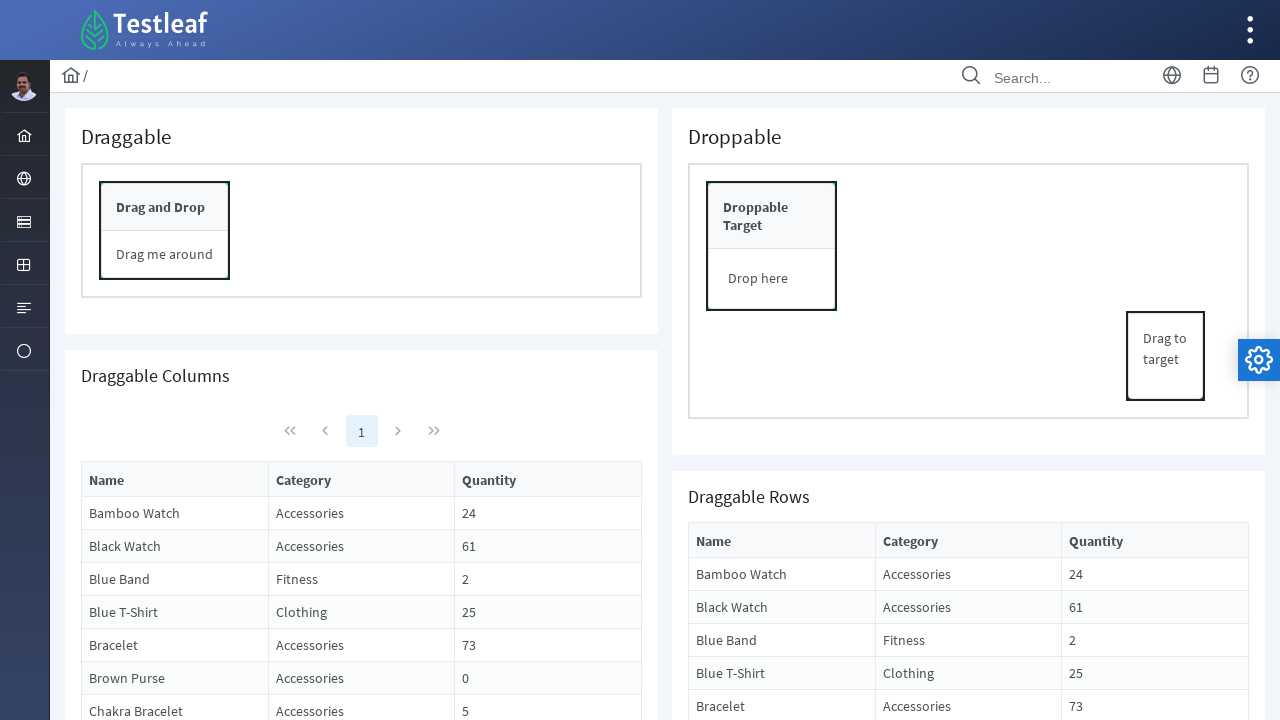

Moved mouse to center of draggable element at (165, 231)
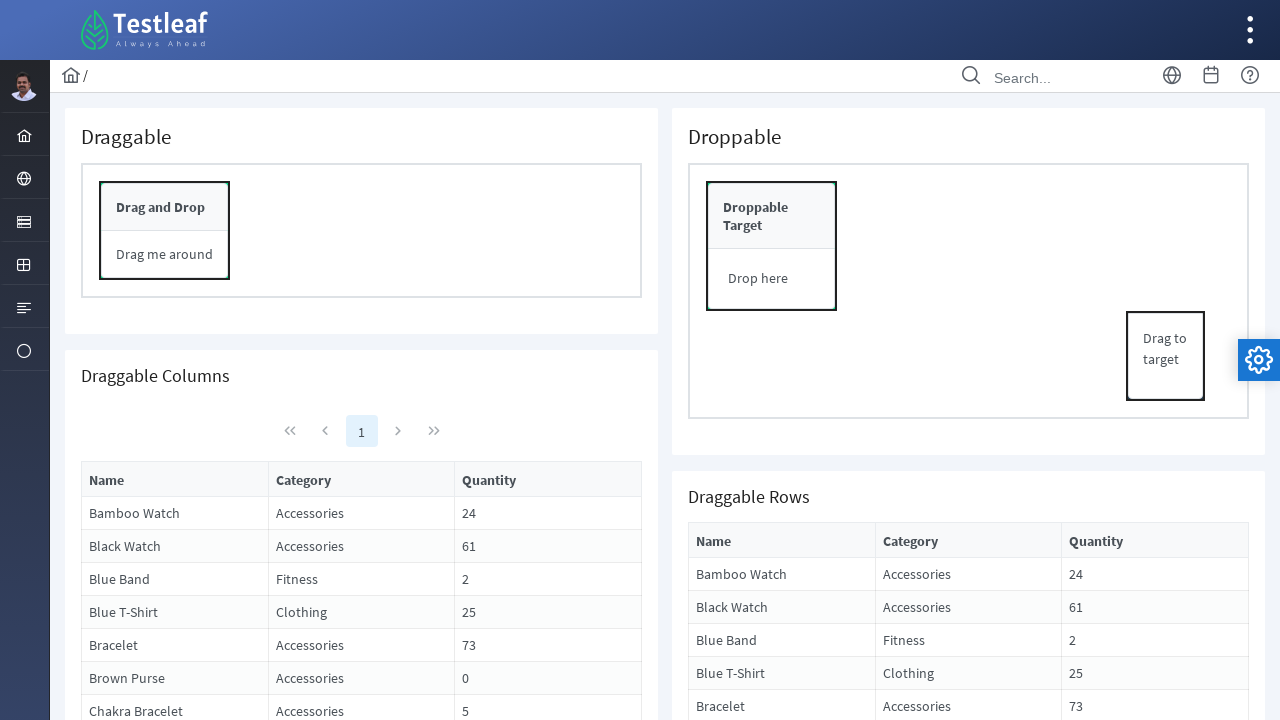

Pressed mouse button down to start drag at (165, 231)
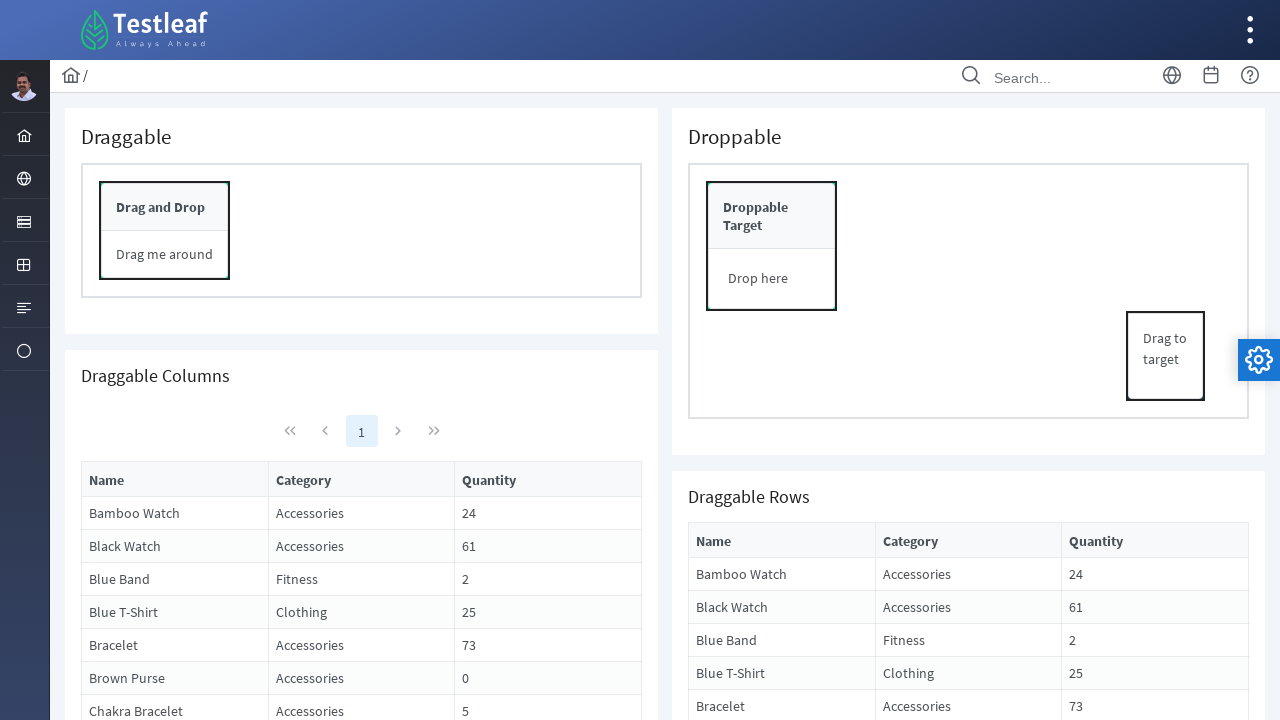

Moved mouse 150 pixels to the right to drag element at (315, 231)
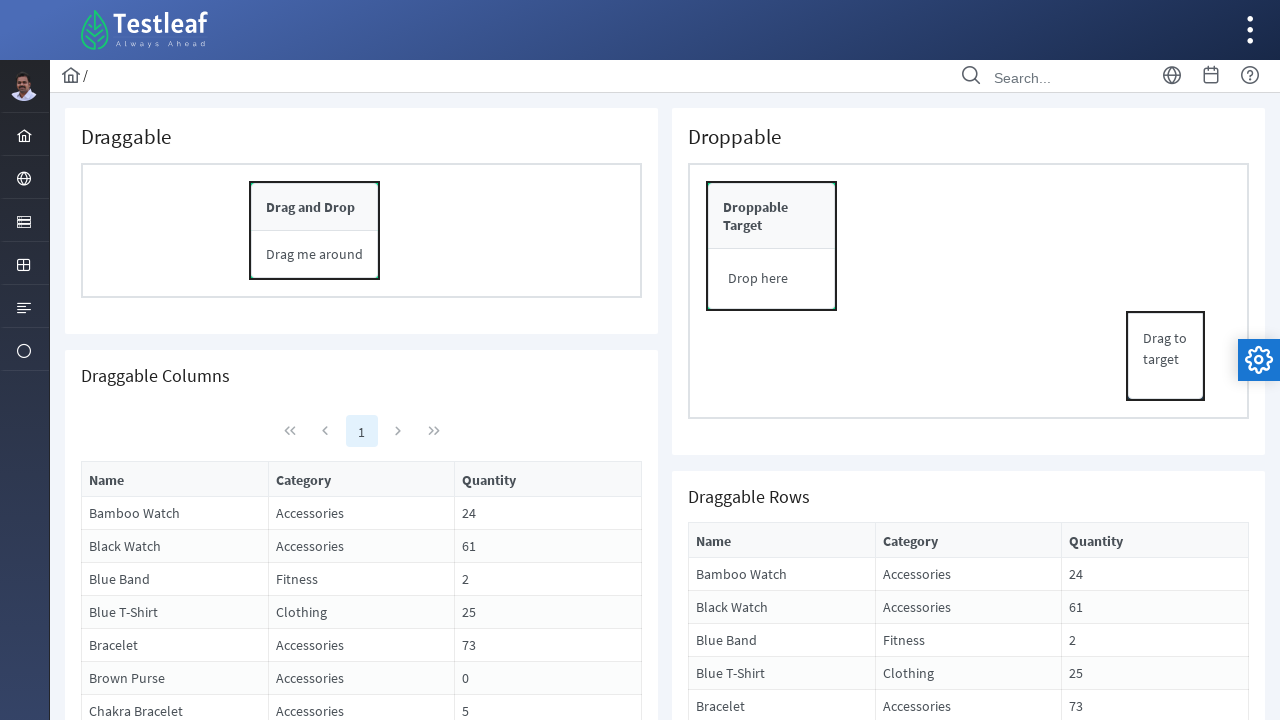

Released mouse button to drop element at new position at (315, 231)
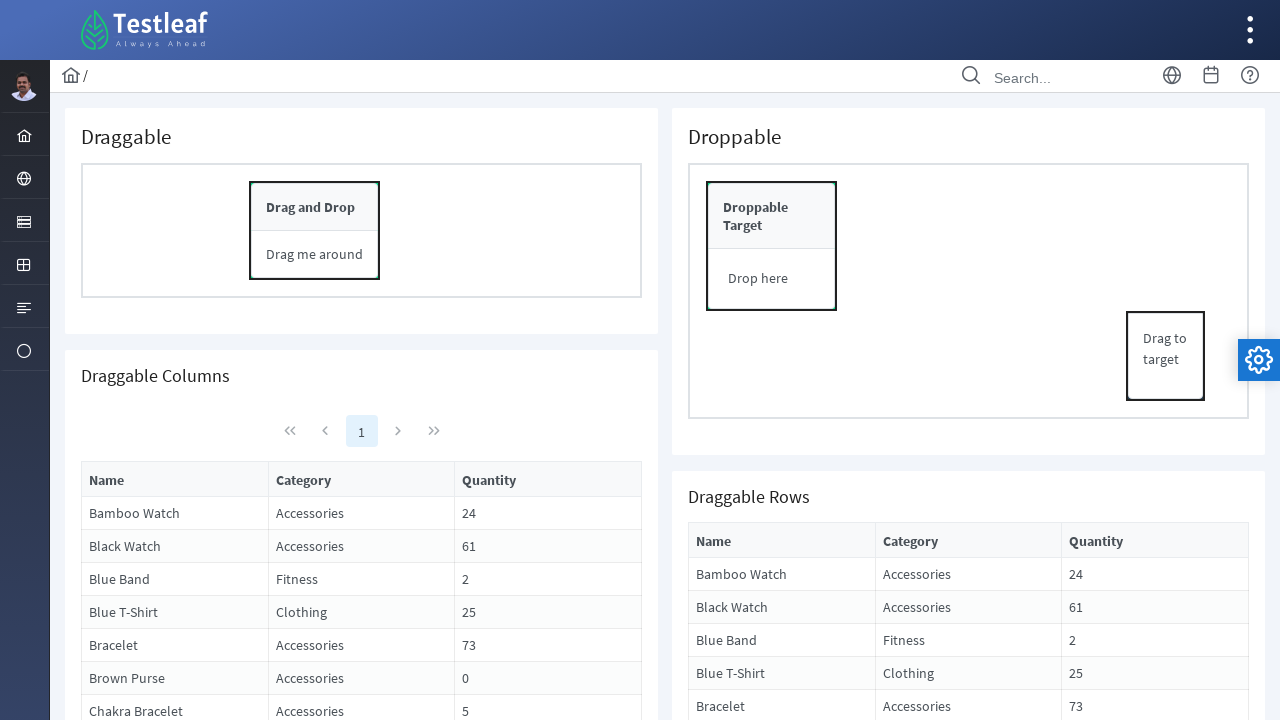

Waited 1 second for drag and drop animation to complete
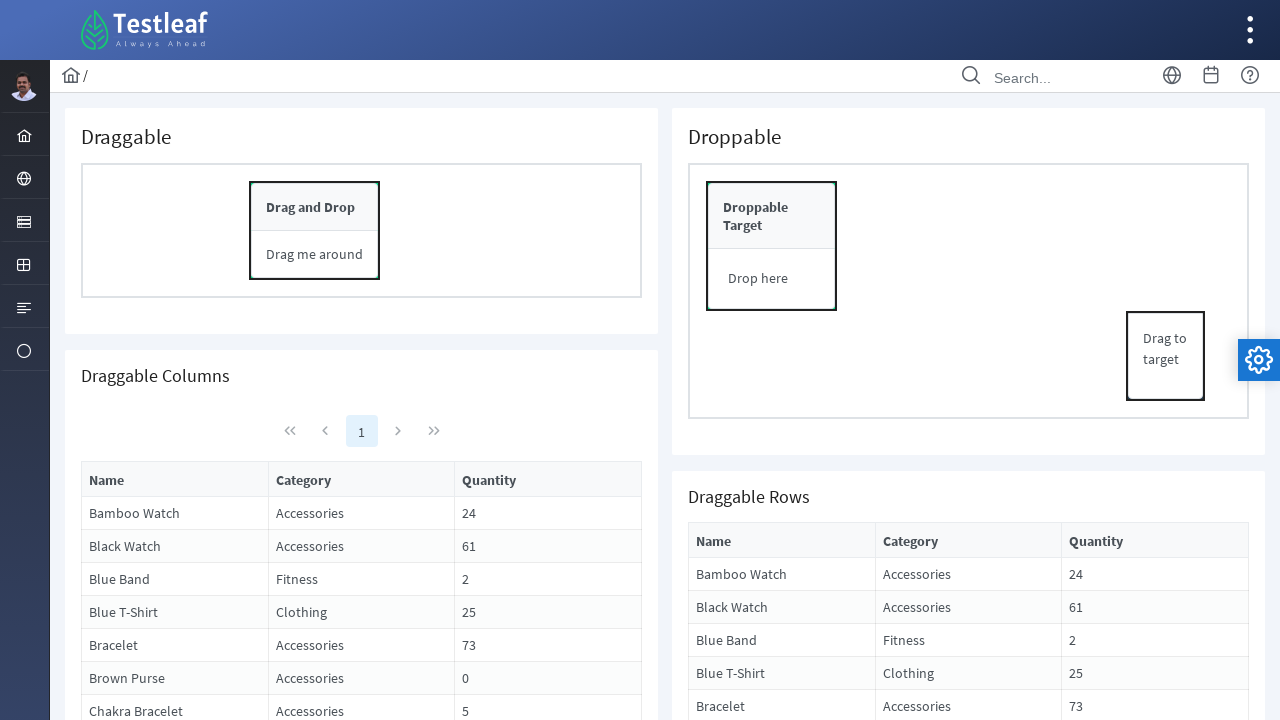

Located drag source element with id 'form:drag_content'
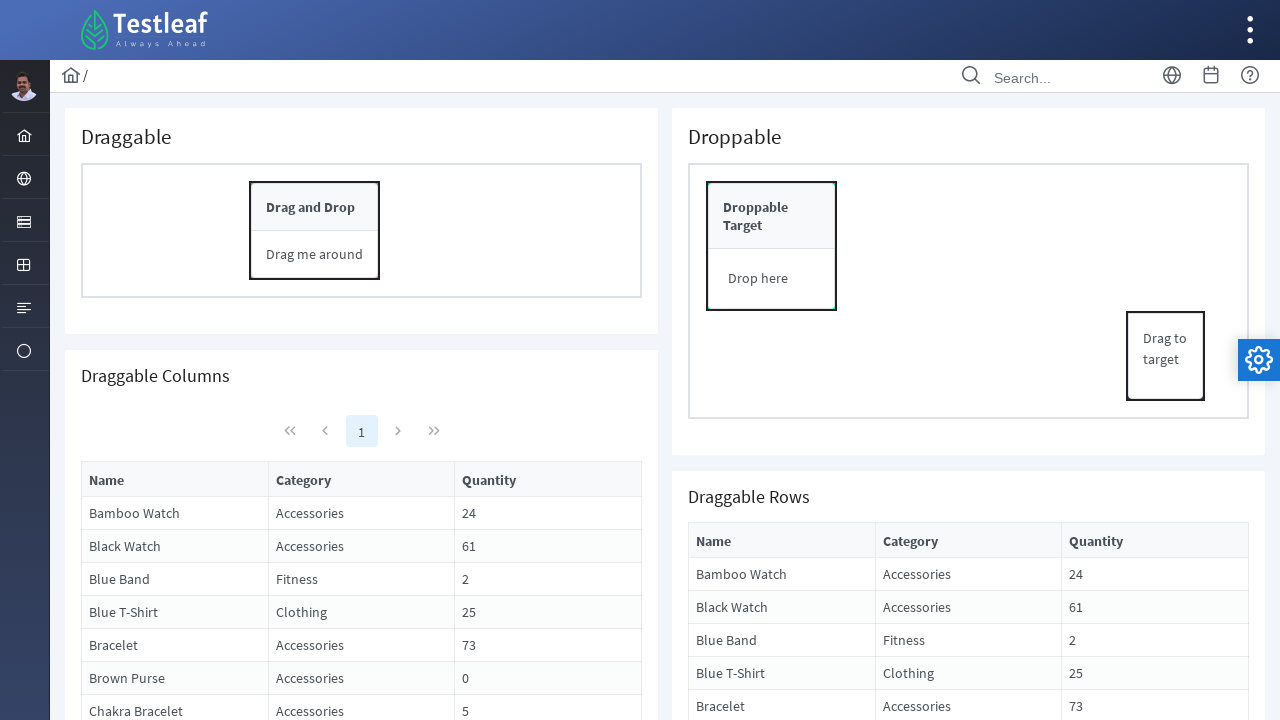

Located drop target element with id 'form:drop'
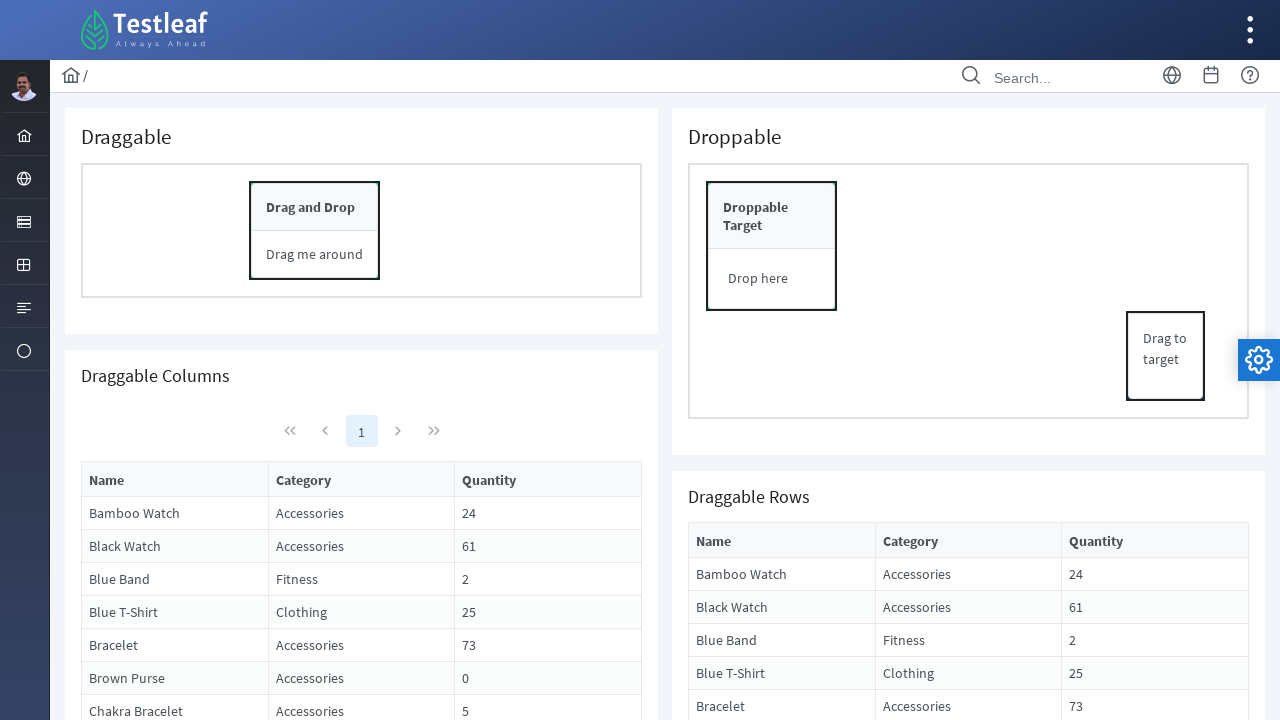

Dragged source element to drop target at (772, 246)
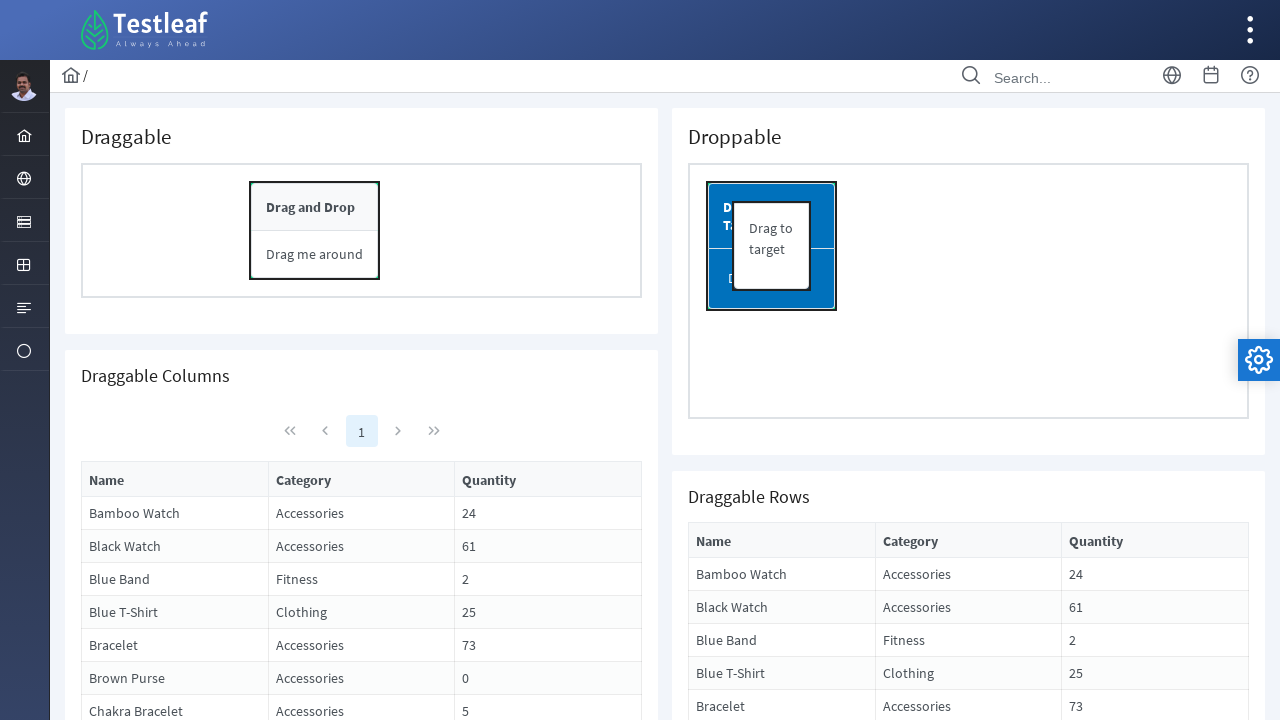

Located all column headers in table
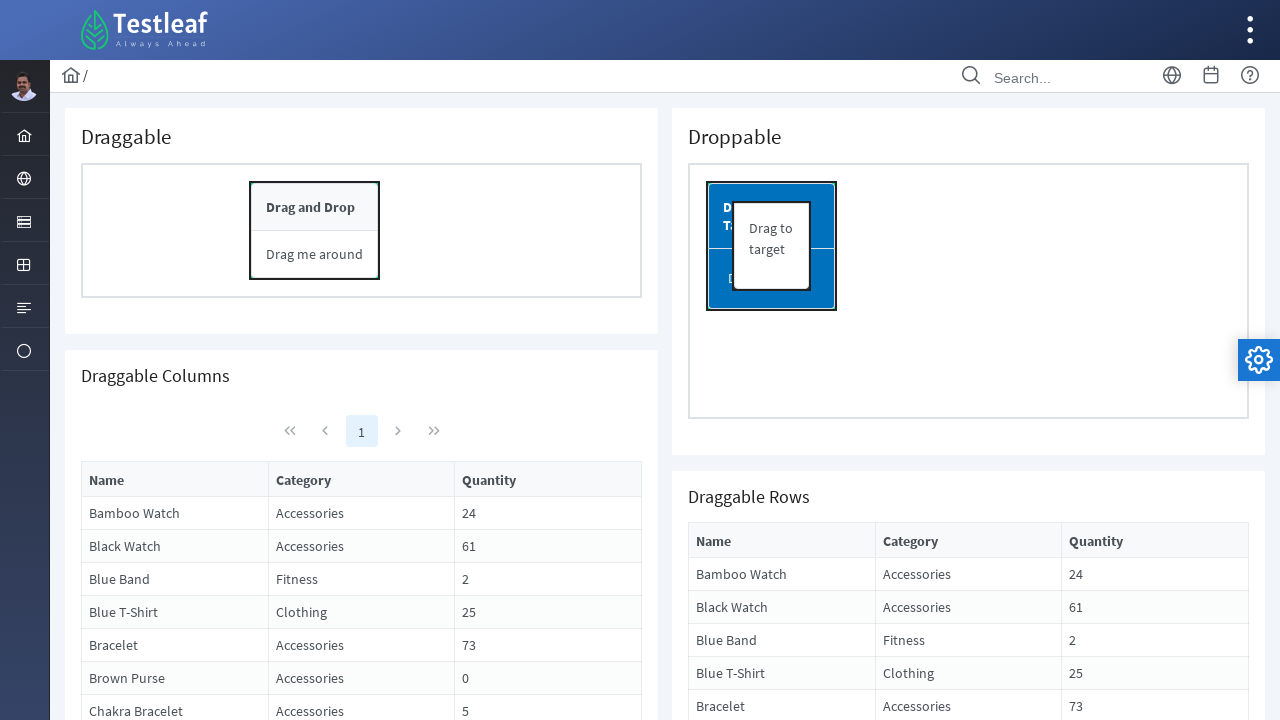

Located target column for rearrangement
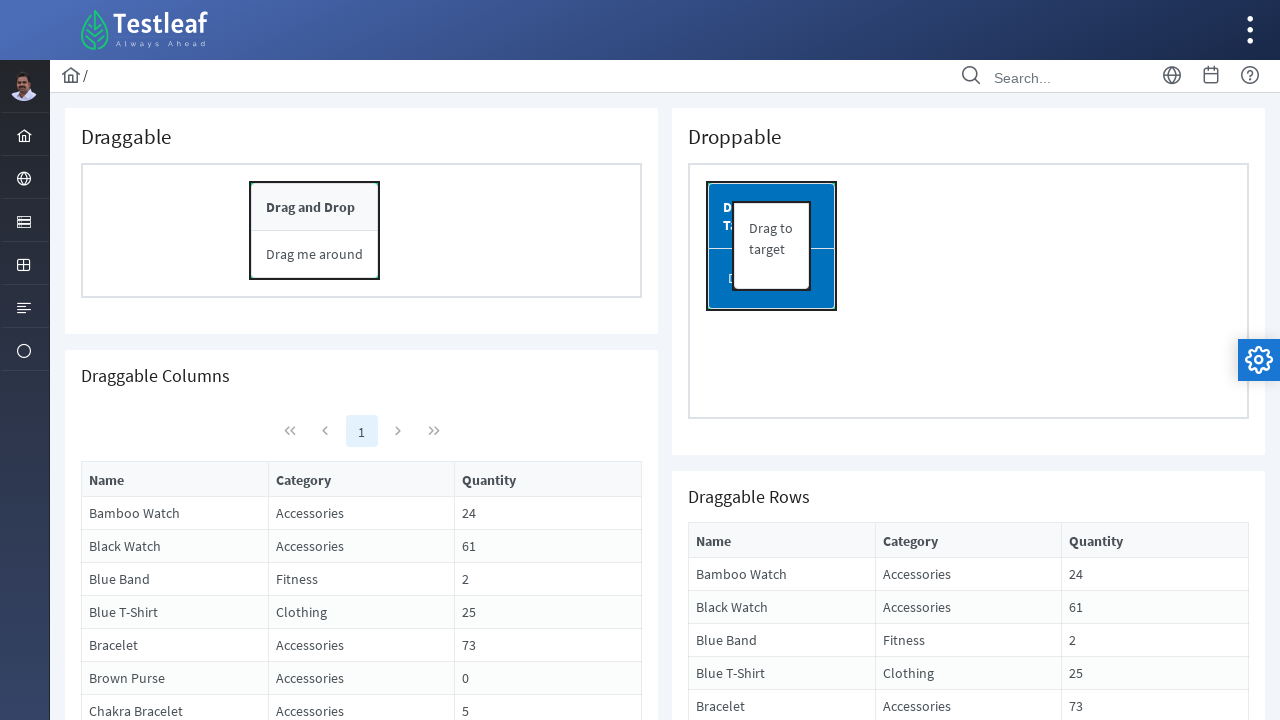

Double-clicked Name column header at (175, 479) on xpath=//div[@id='form:j_idt94']//table[@role='grid']//th >> nth=0
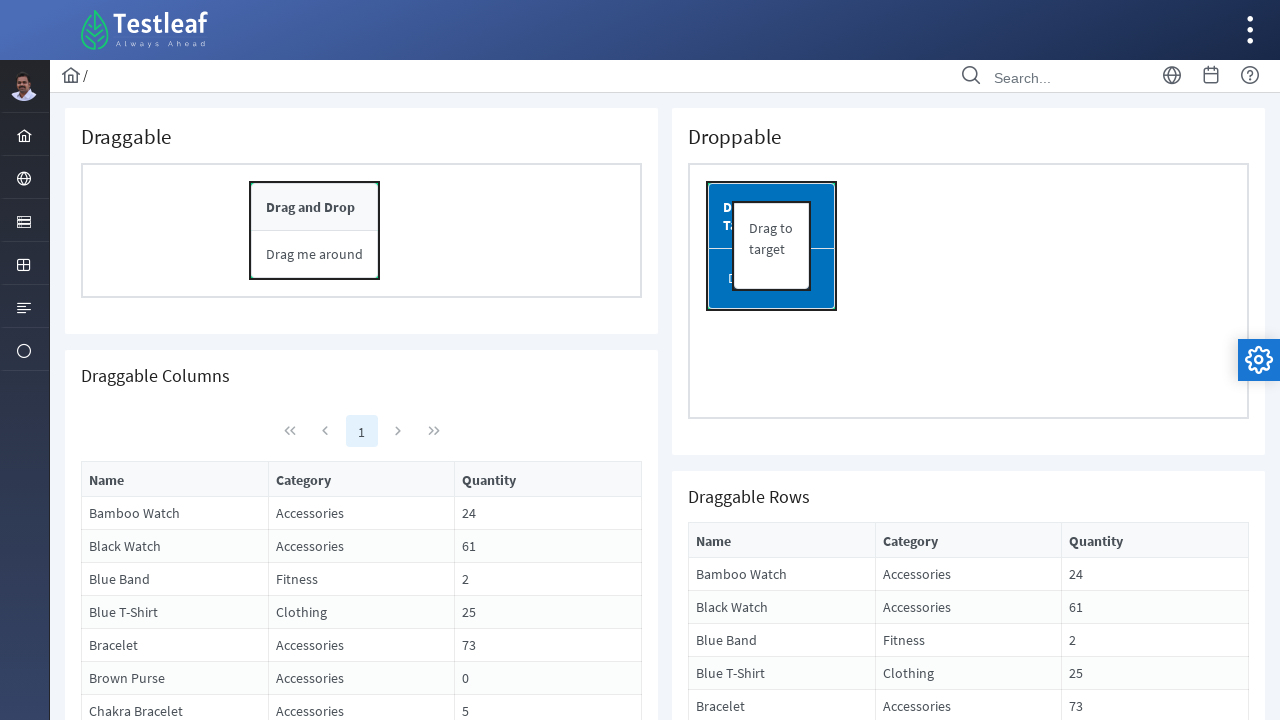

Dragged Name column to target position at (548, 479)
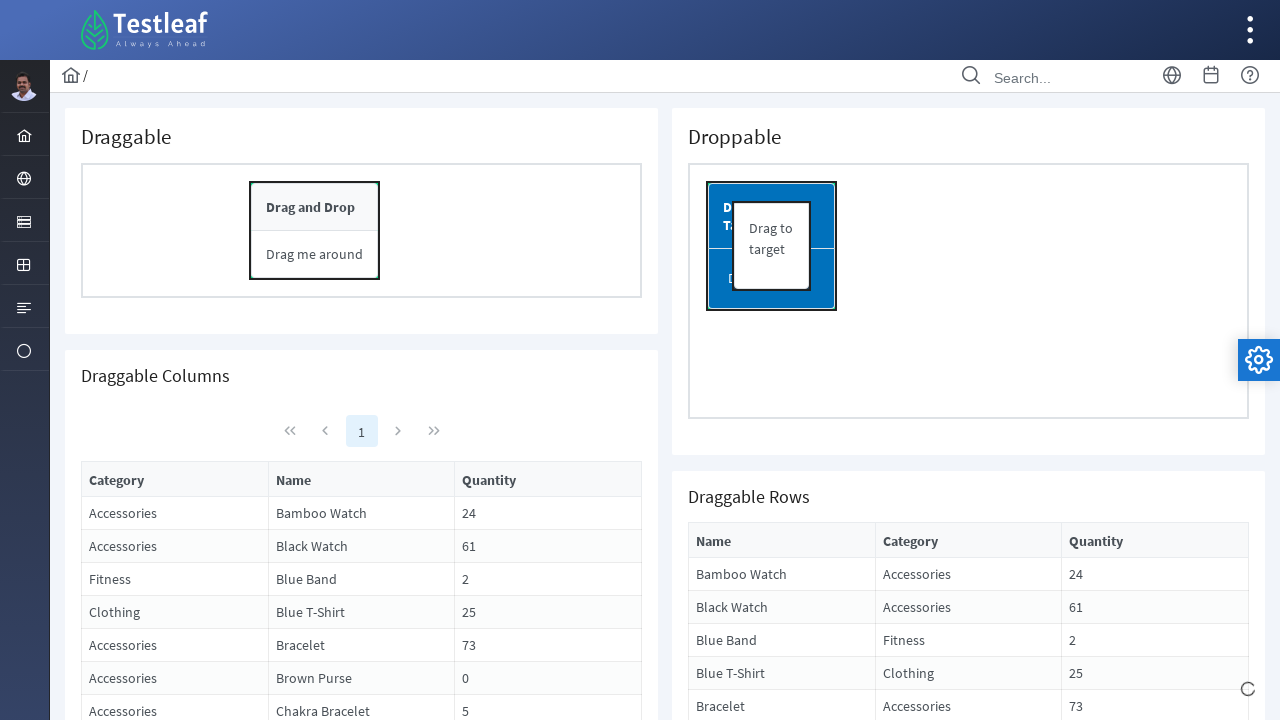

Waited 2 seconds for column rearrangement animation
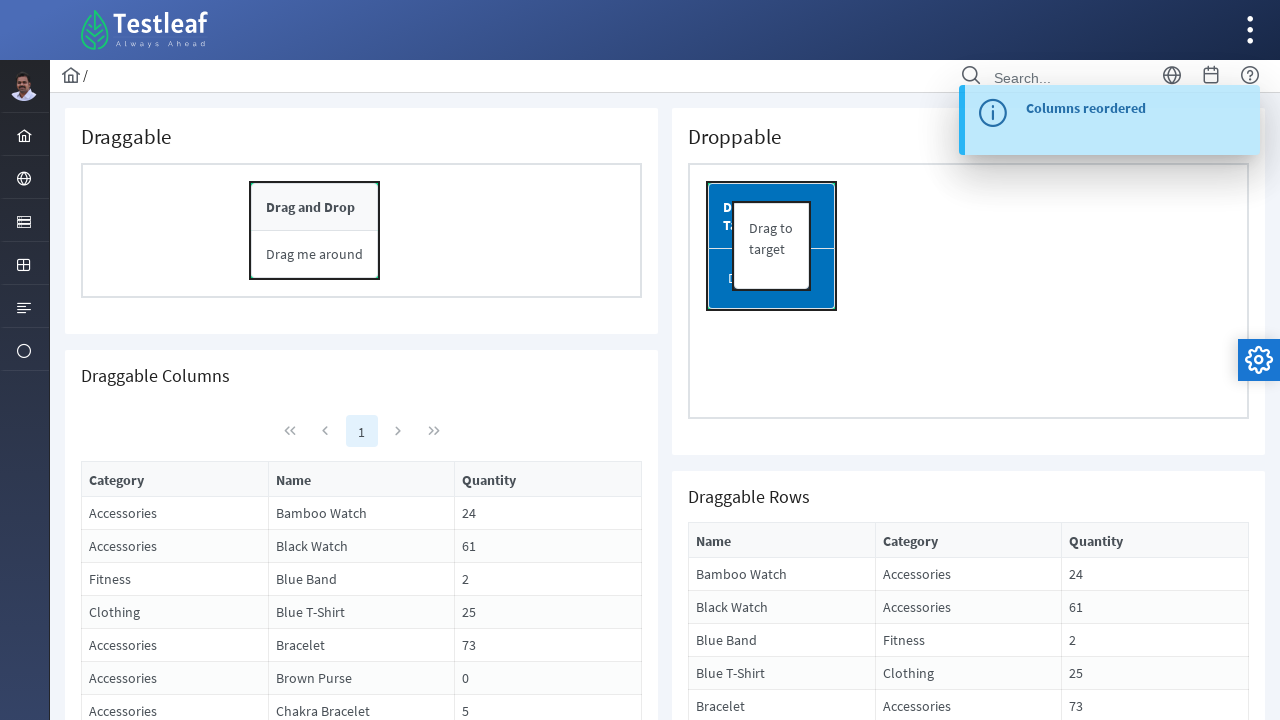

Waited 10 seconds for page updates after column move
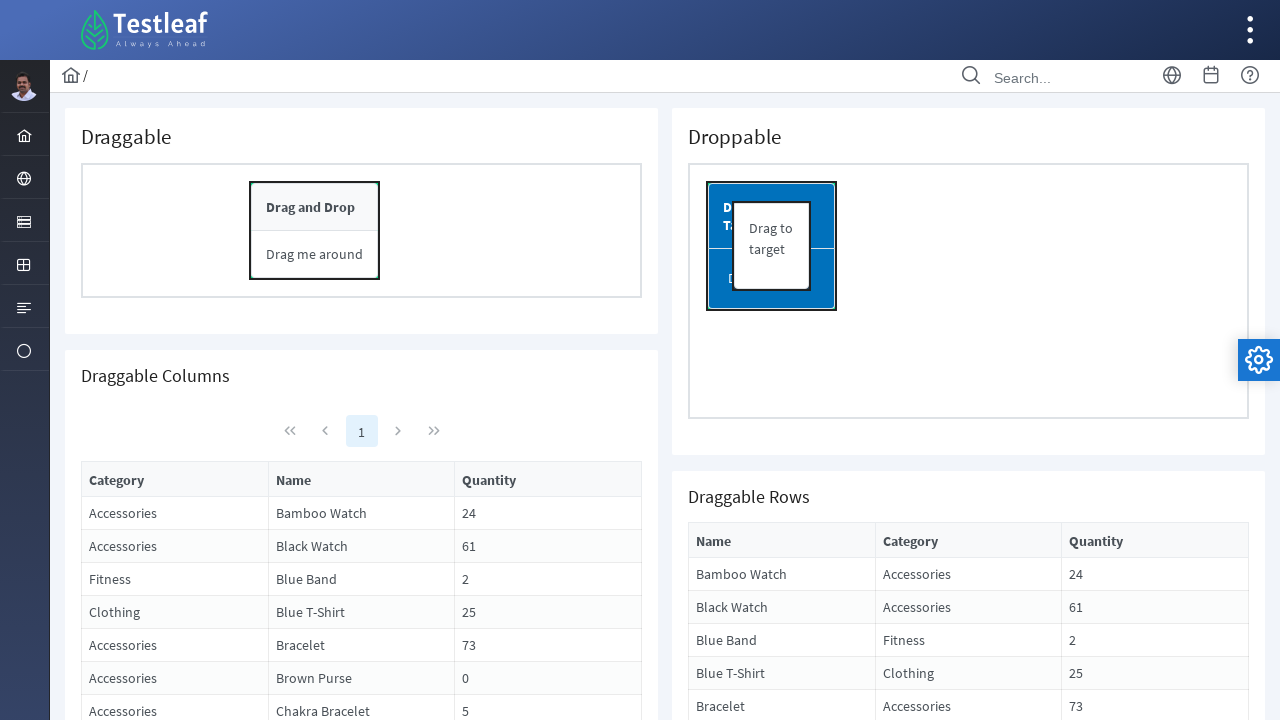

Located all rows in table body
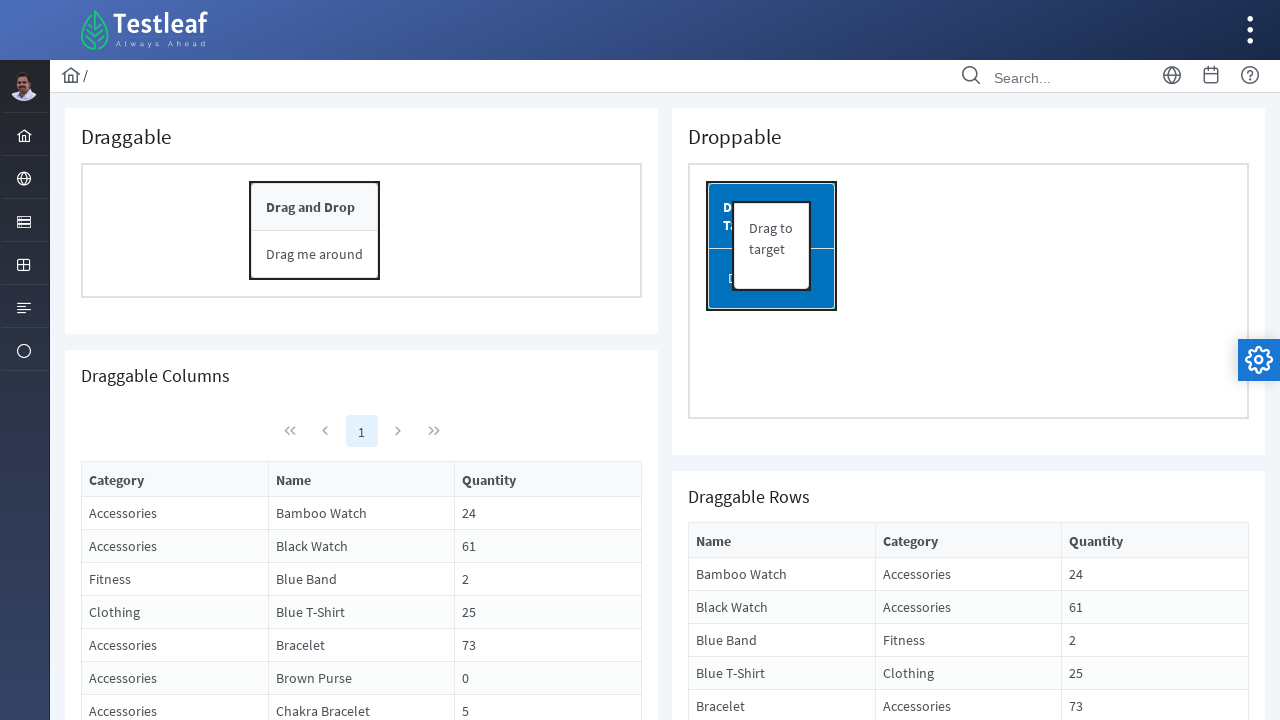

Located target row for rearrangement (row index 5)
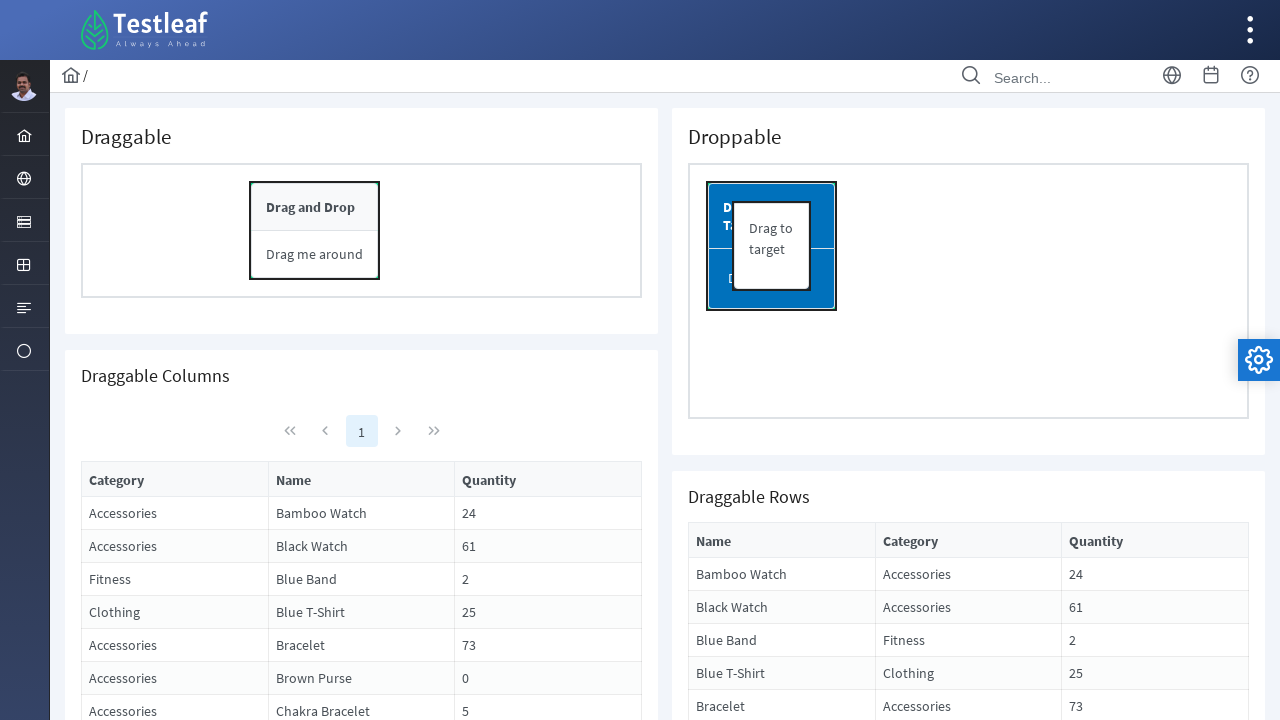

Dragged 'Black Watch' row to target position at (968, 361)
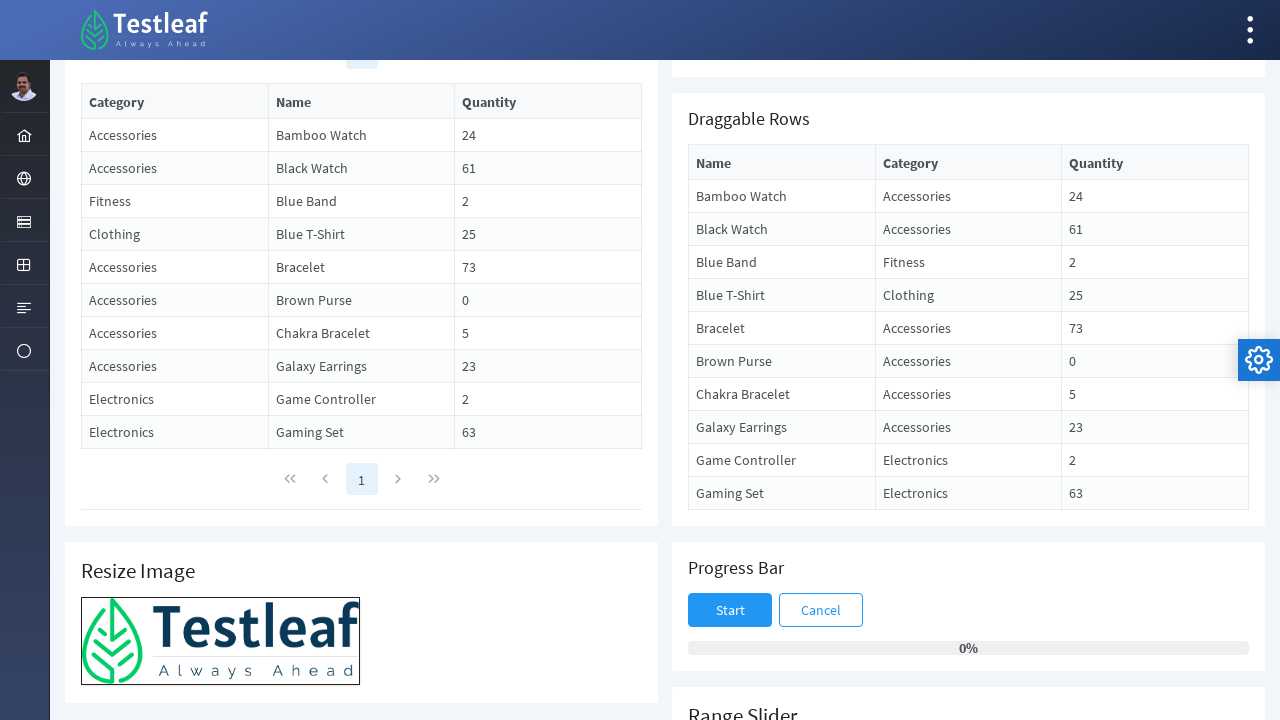

Waited 2 seconds for row rearrangement animation
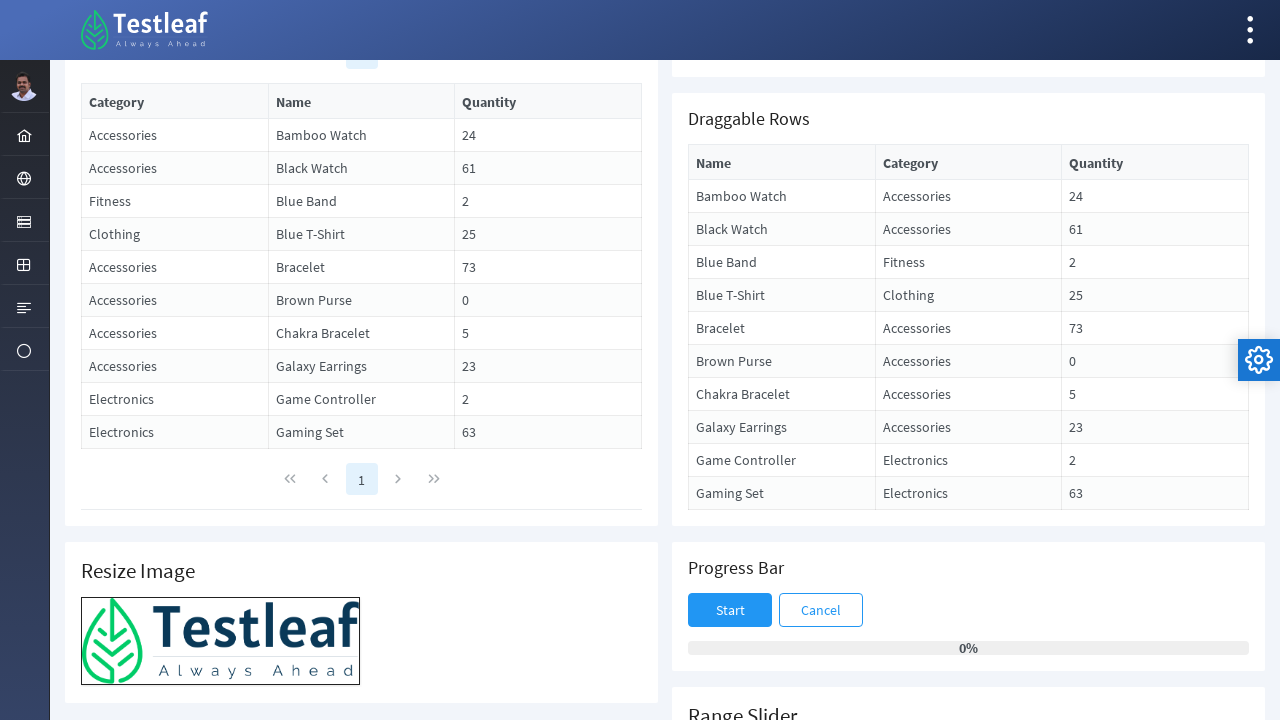

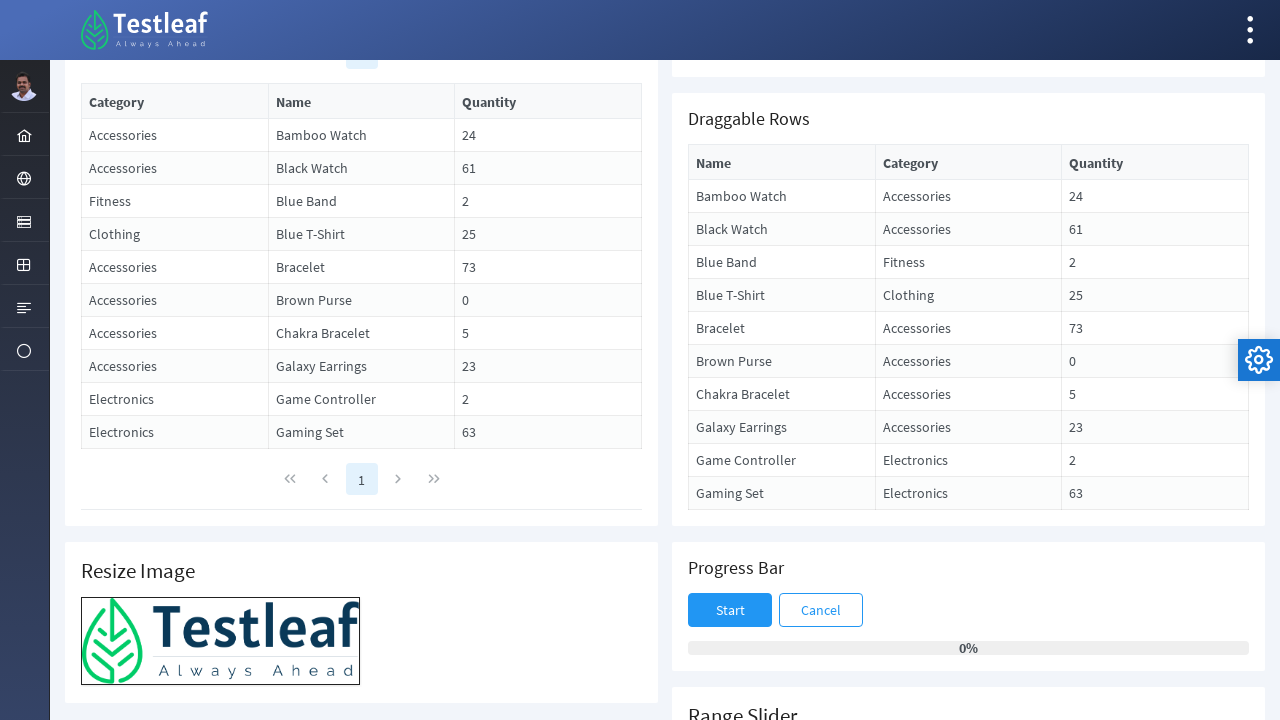